Navigates to the fill out forms page and submits two contact forms with name and message fields

Starting URL: https://ultimateqa.com/automation/

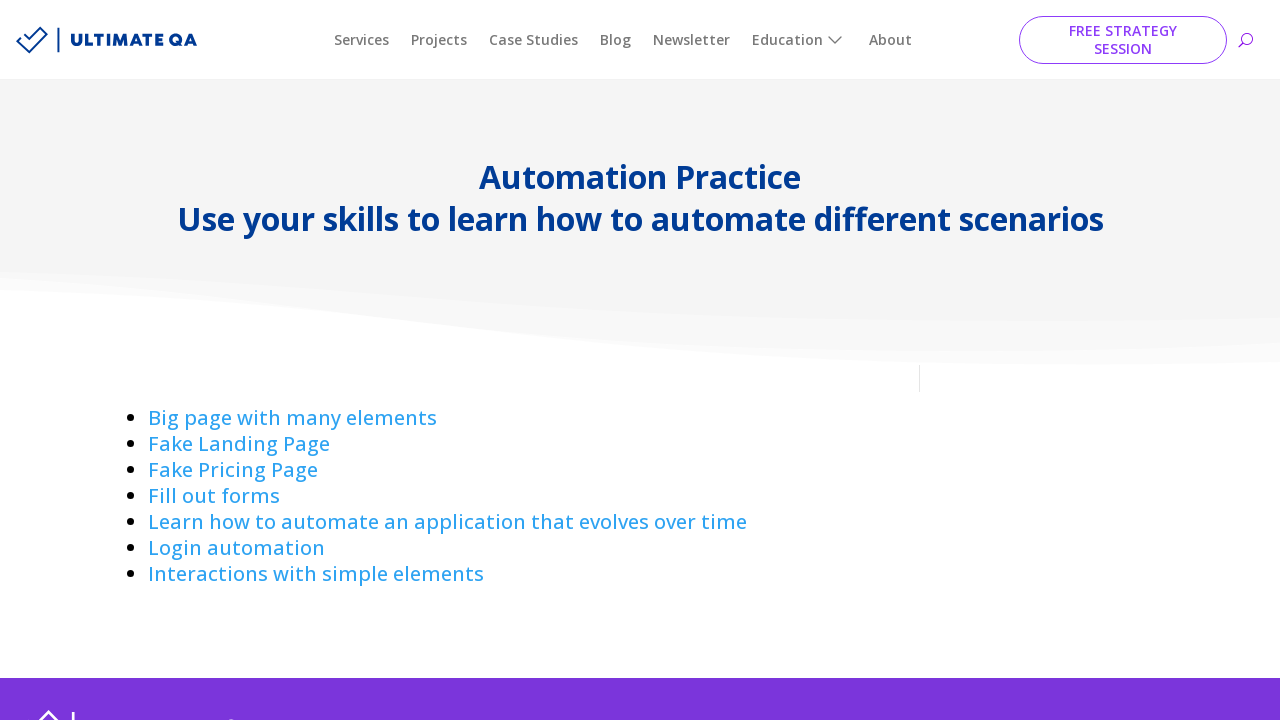

Clicked 'Fill out forms' link to navigate to the forms page at (214, 496) on text='Fill out forms'
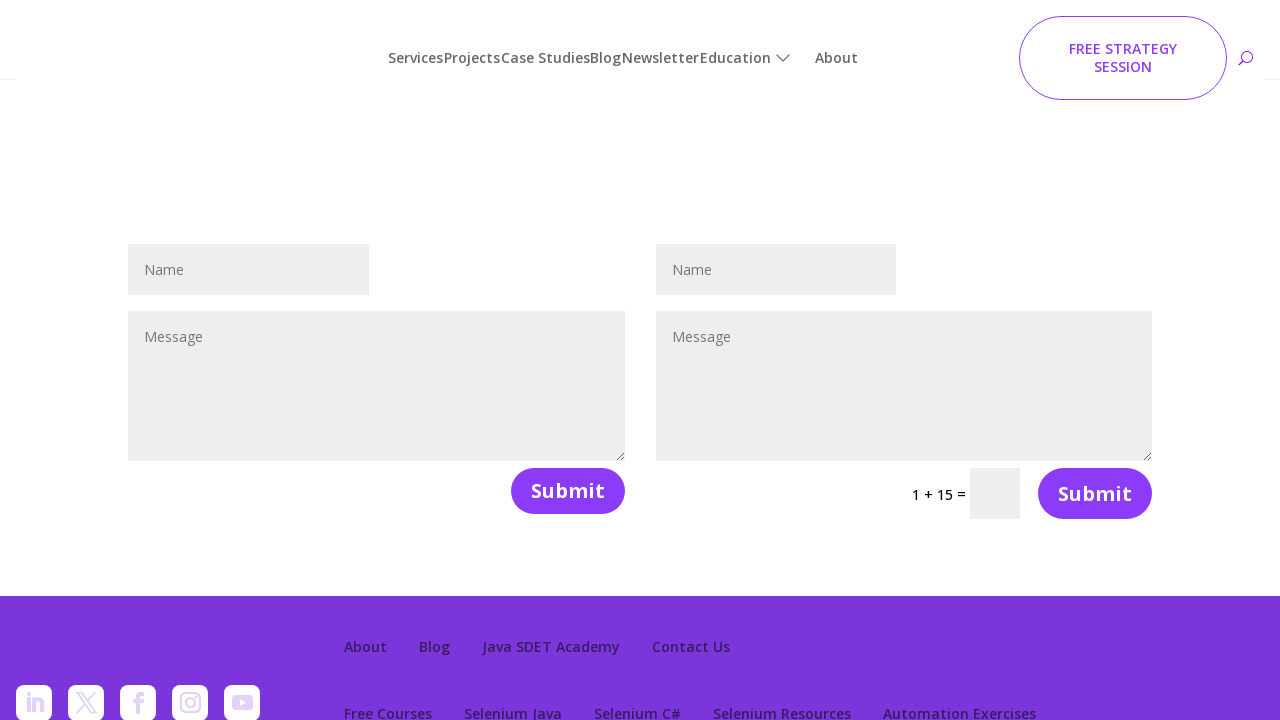

Filled first form name field with 'John Smith' on #et_pb_contact_name_0
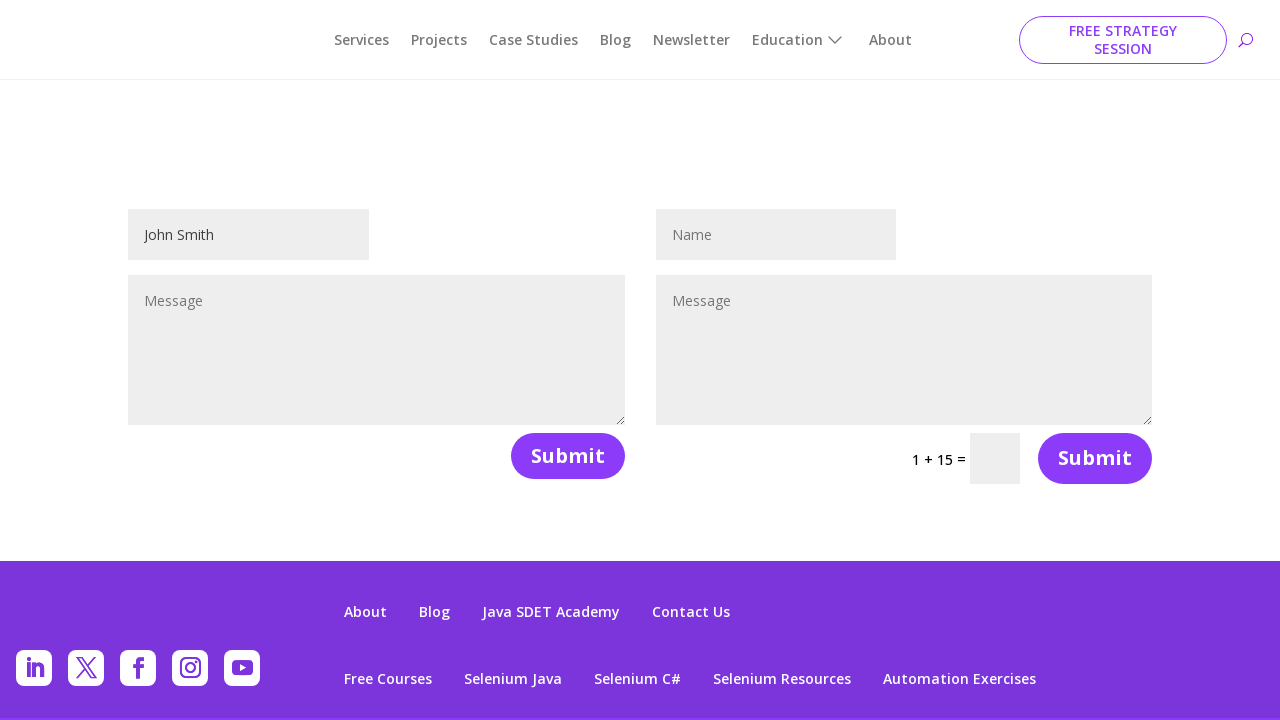

Filled first form message field with 'Automation Tester' on [name='et_pb_contact_message_0']
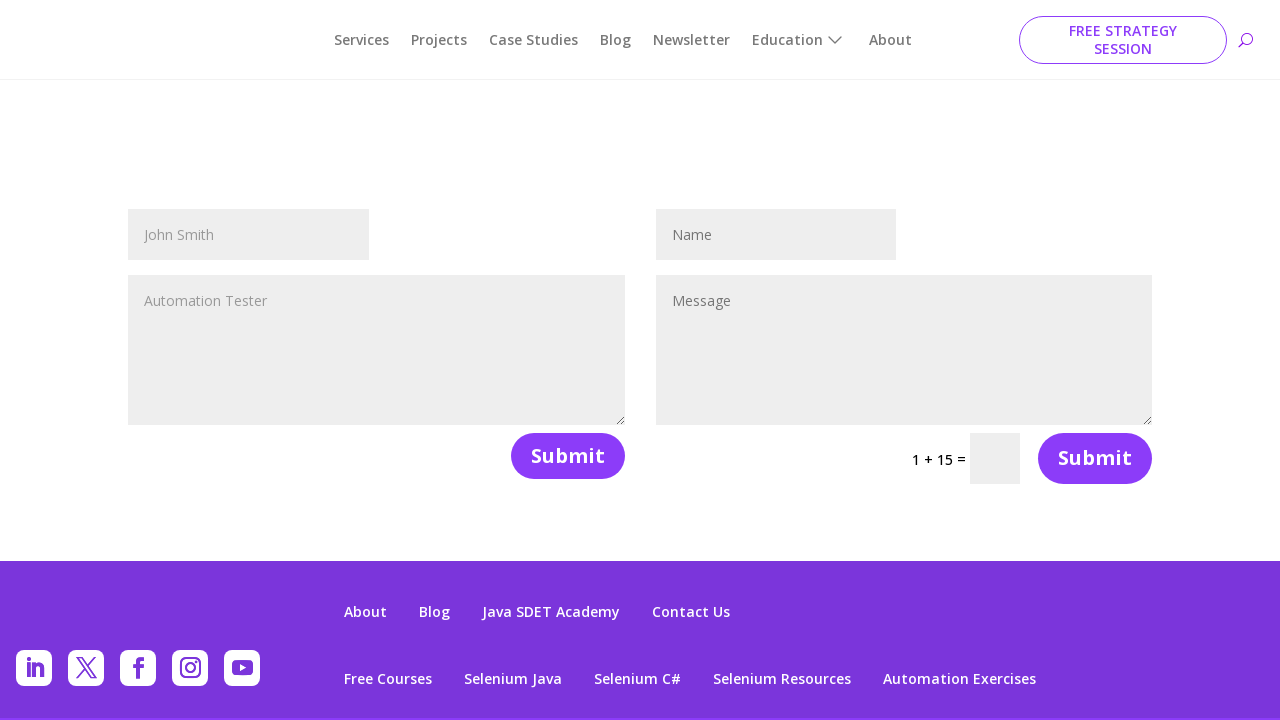

Submitted first contact form at (568, 456) on [name='et_builder_submit_button']
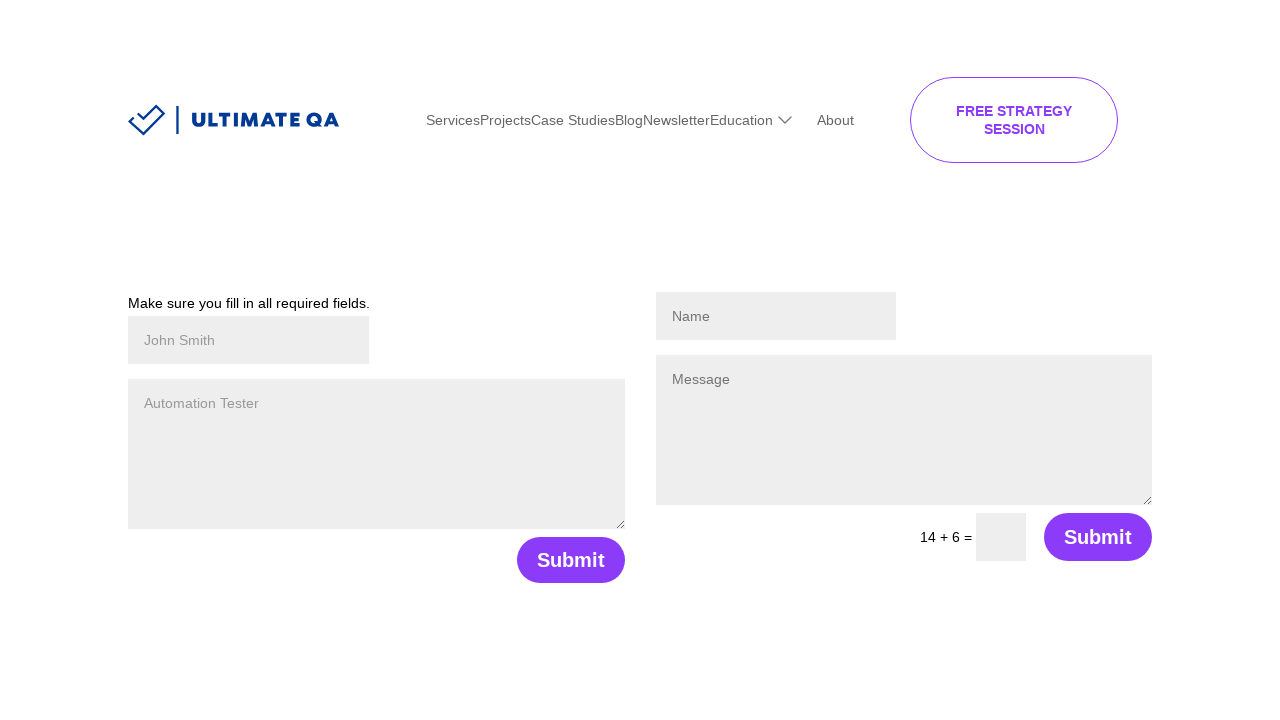

Filled second form name field with 'Jane Doe' on #et_pb_contact_name_1
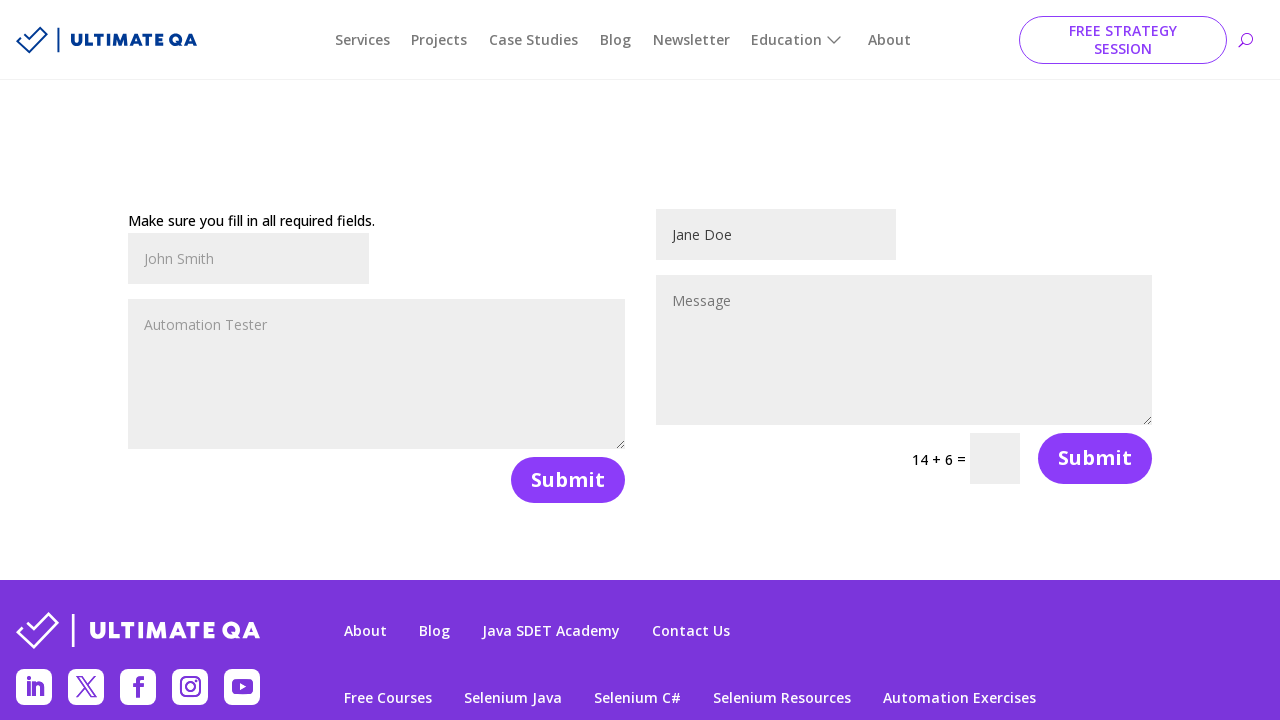

Filled second form message field with 'Manual Tester' on [name='et_pb_contact_message_1']
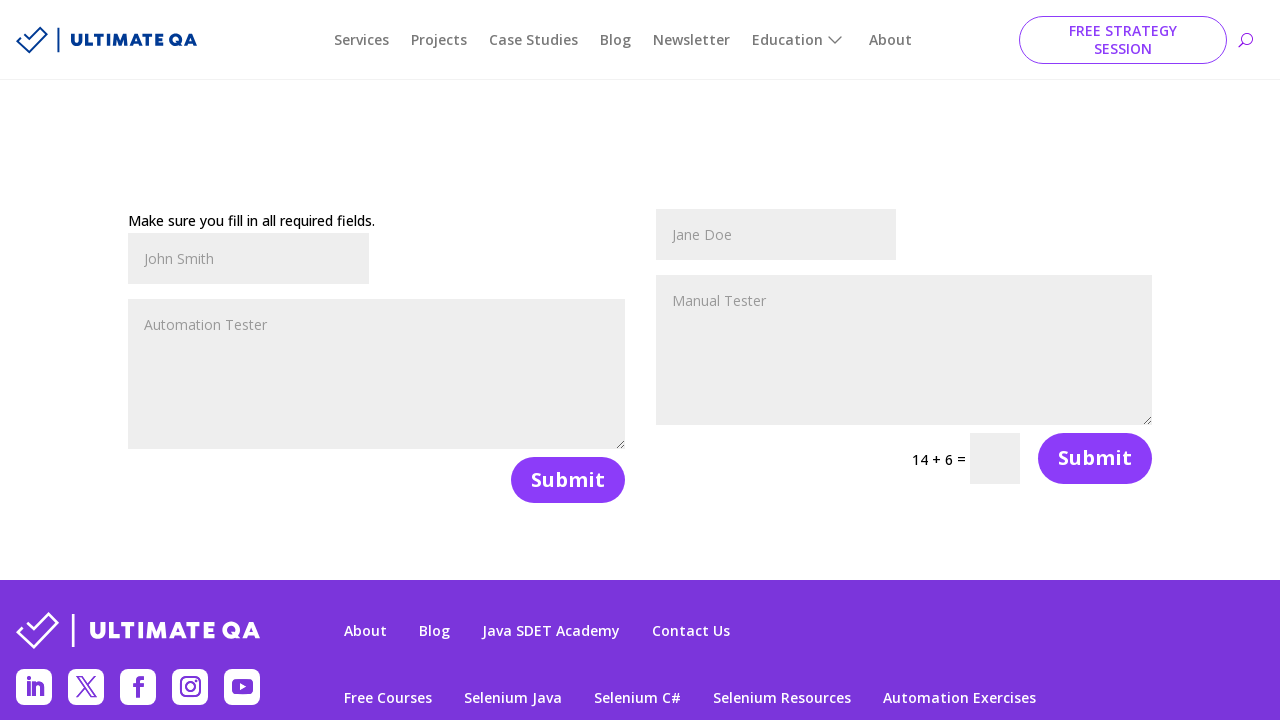

Filled captcha field with '15' on //*[@id='et_pb_contact_form_1']/div[2]/form/div/div/p/input
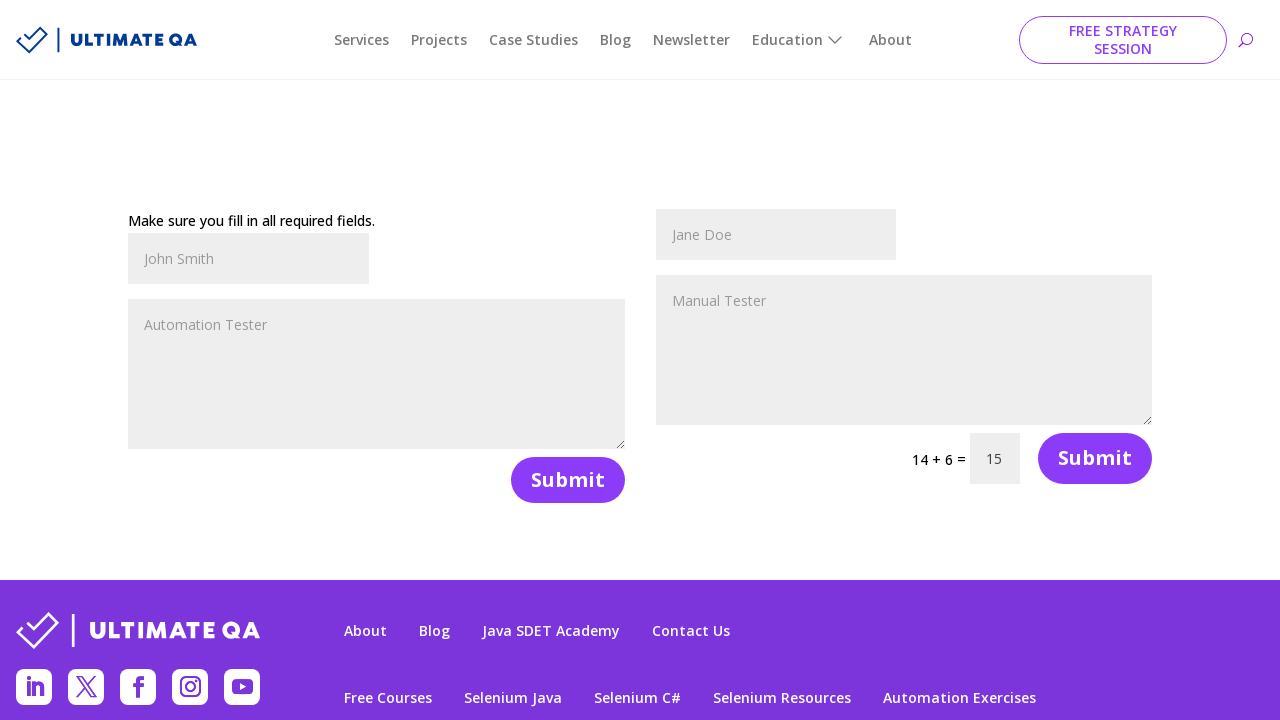

Submitted second contact form at (568, 480) on [name='et_builder_submit_button']
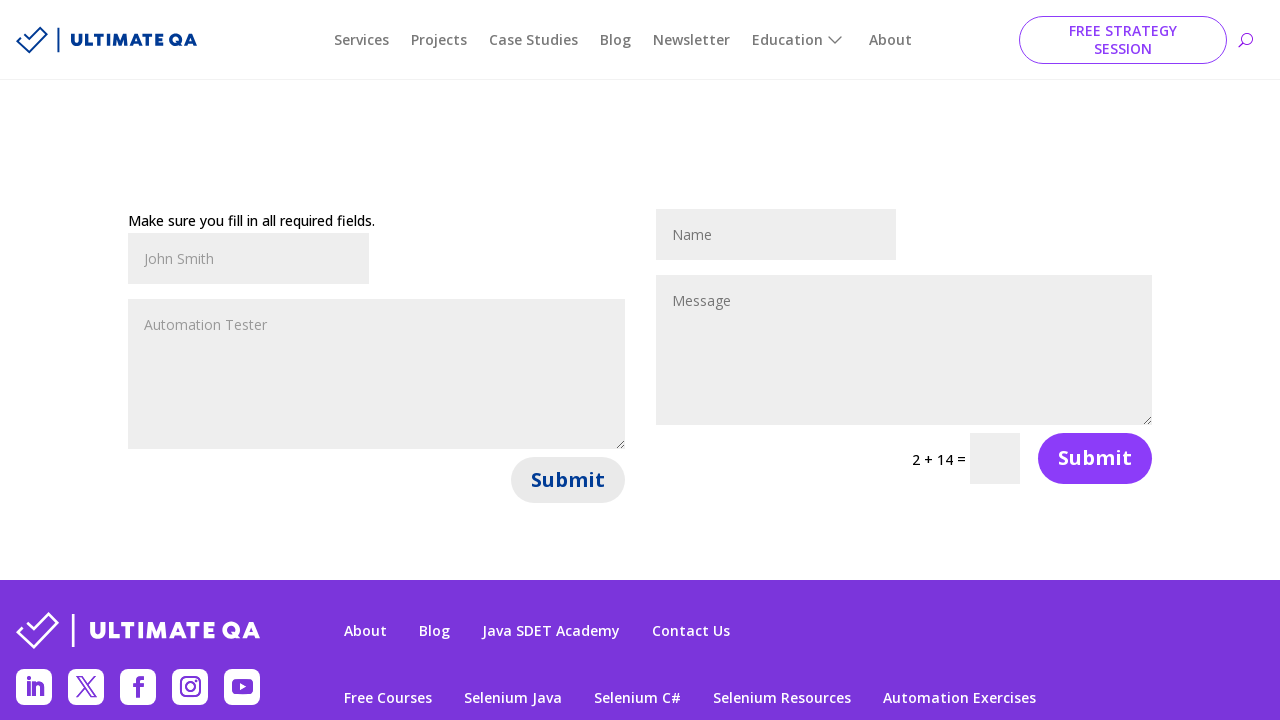

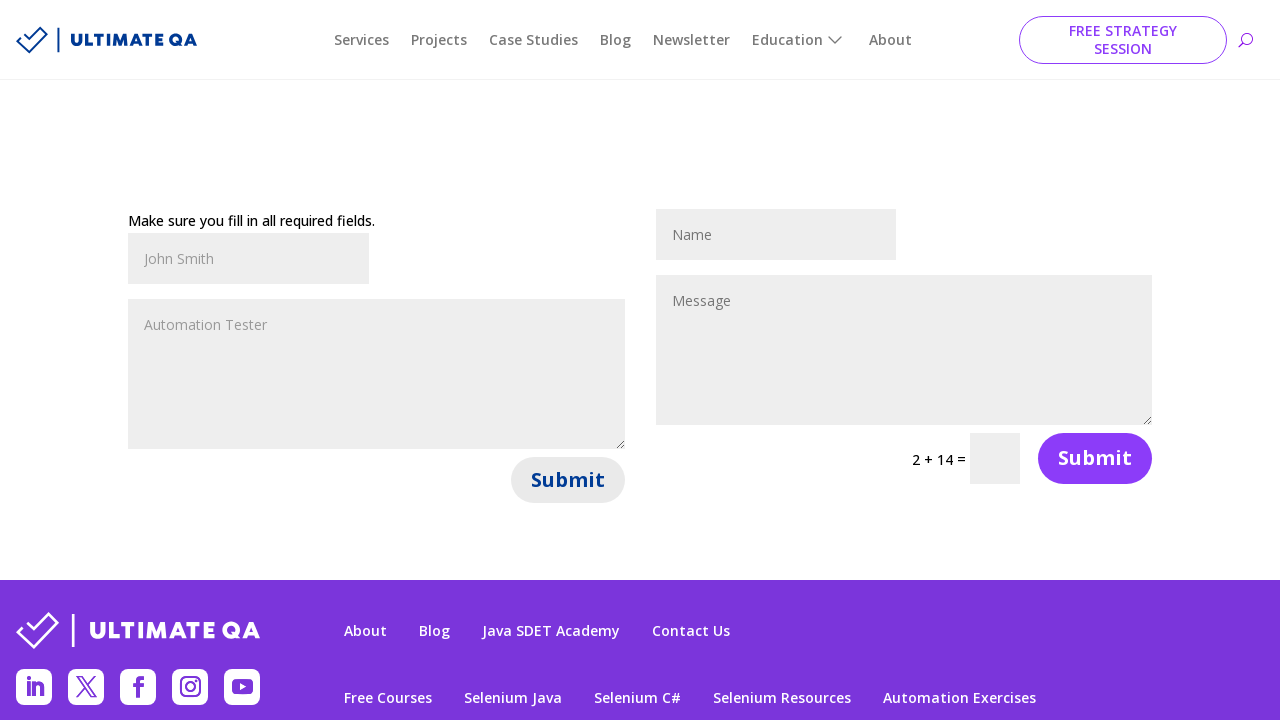